Tests the contact us form by filling in name, email, subject, and message fields, uploading a file, and submitting the form.

Starting URL: https://automationexercise.com/

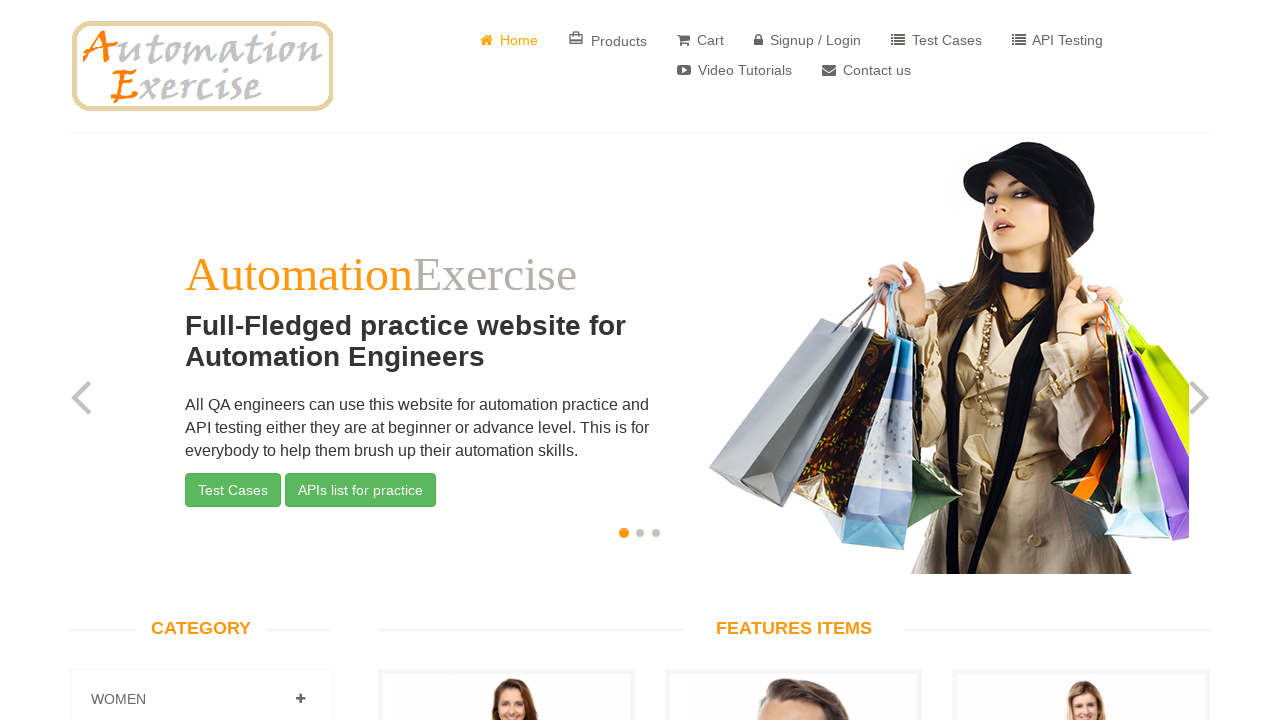

Home page header verified - navigation menu visible
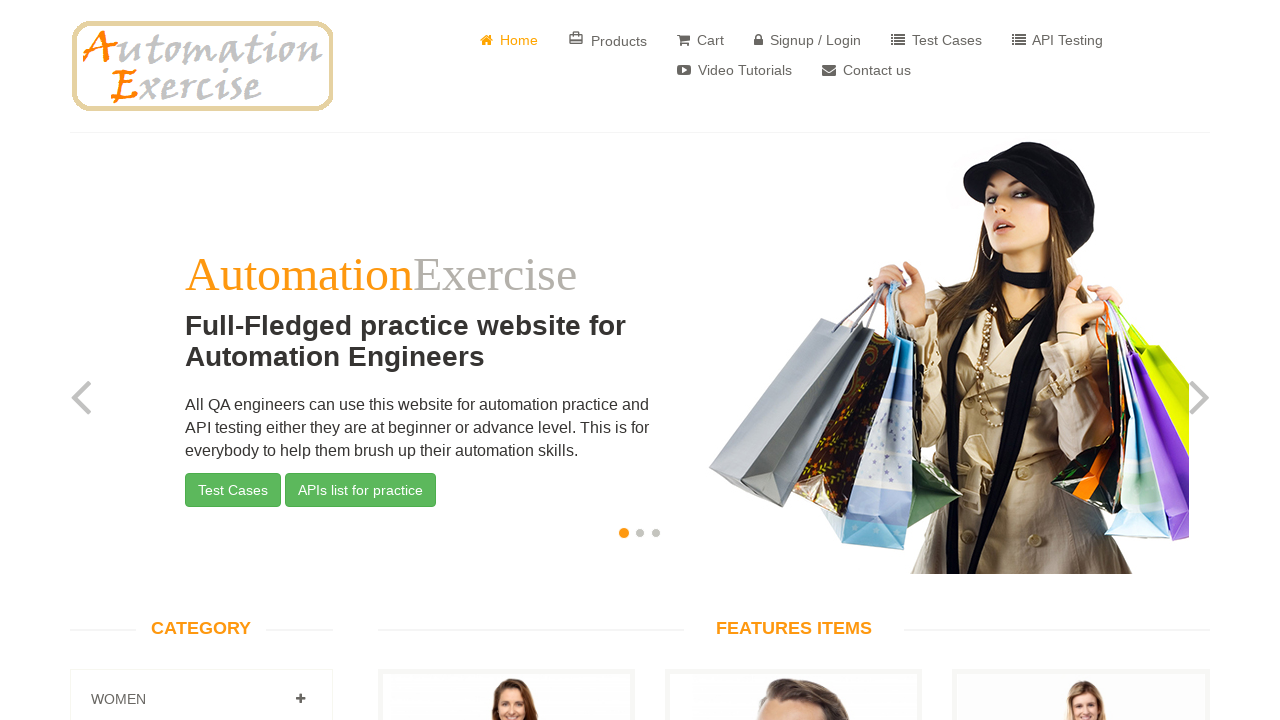

Clicked 'Contact Us' link to navigate to contact form at (866, 70) on xpath=//a[@href='/contact_us']
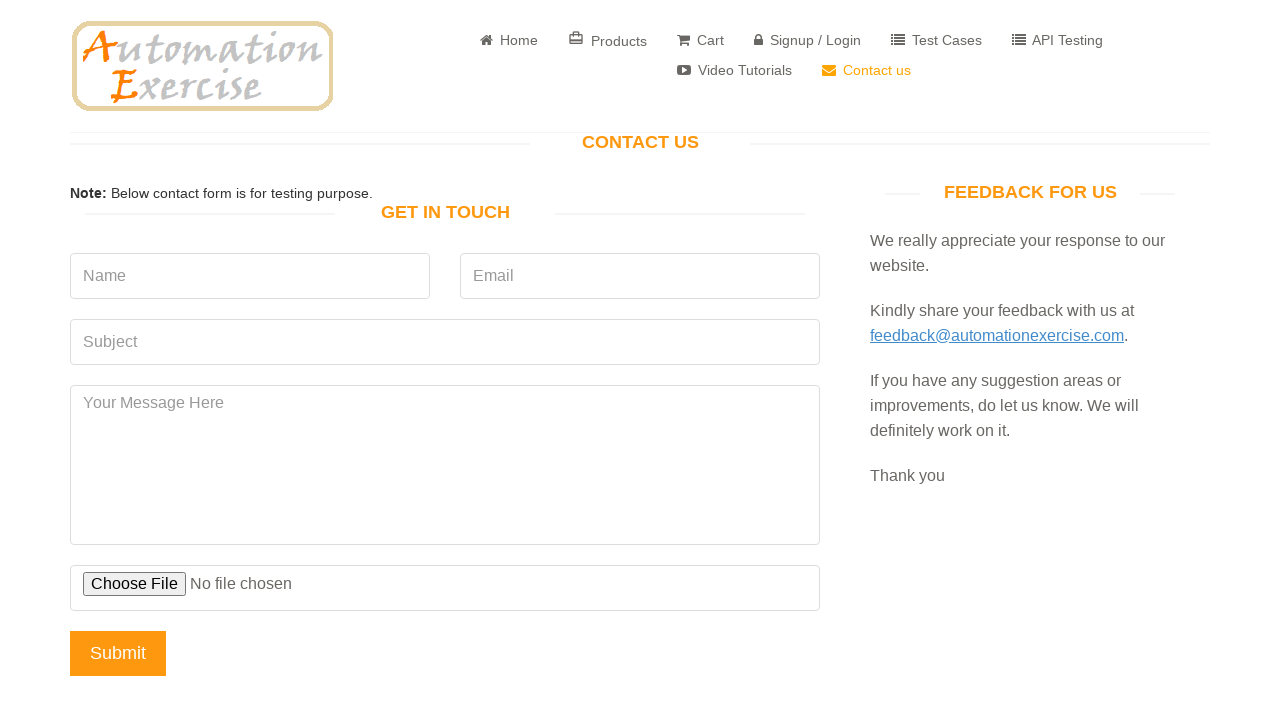

Contact page loaded - 'Get In Touch' heading visible
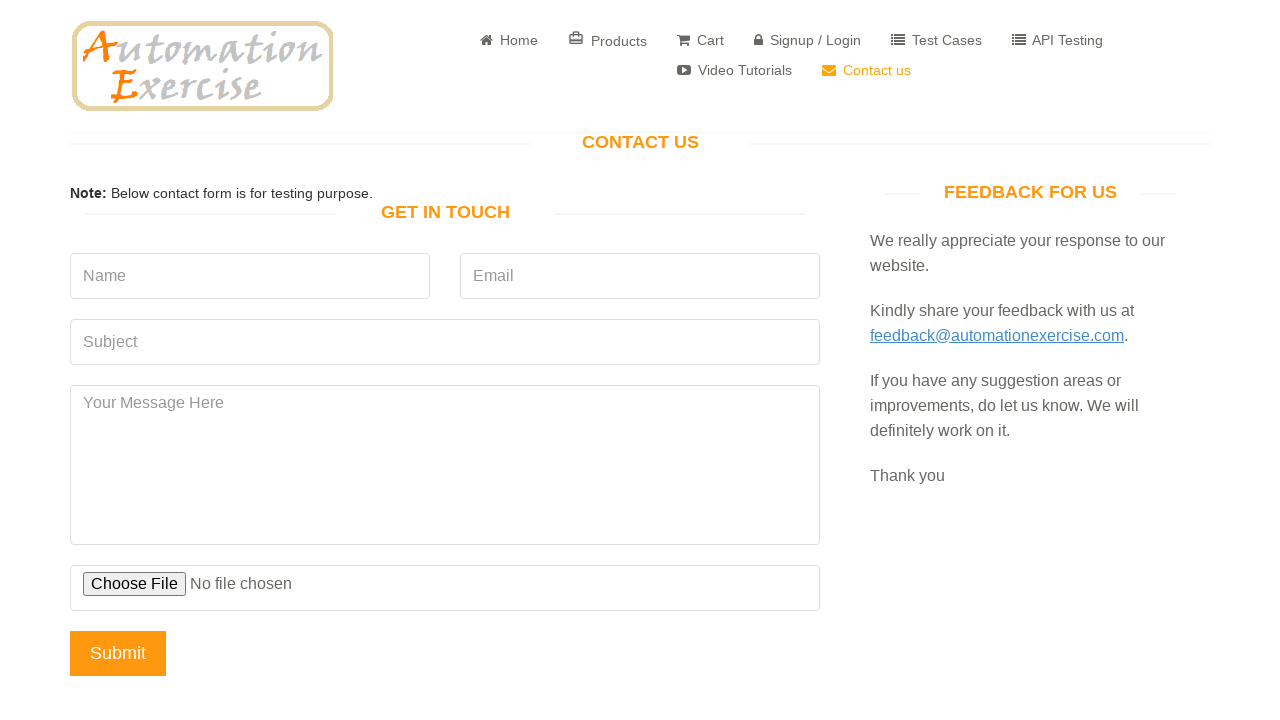

Filled name field with 'Gayatri Raina' on input[data-qa='name']
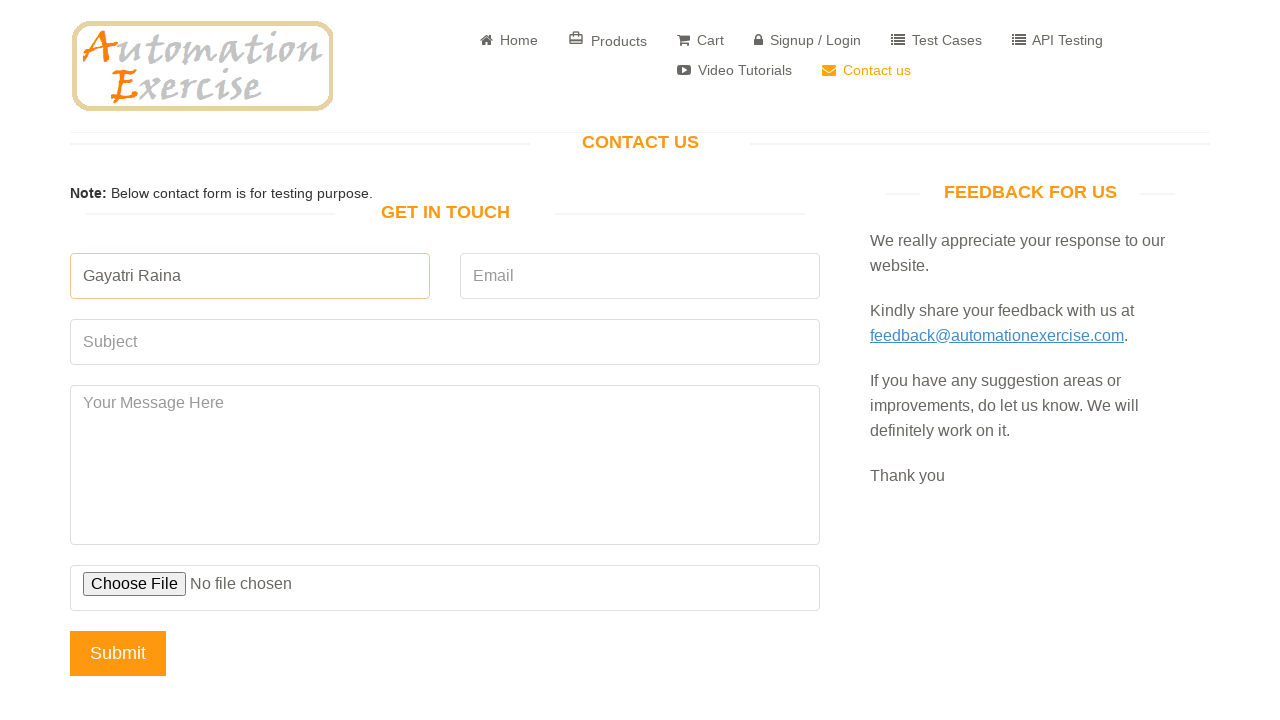

Filled email field with 'gayatriraina@gmail.com' on input[data-qa='email']
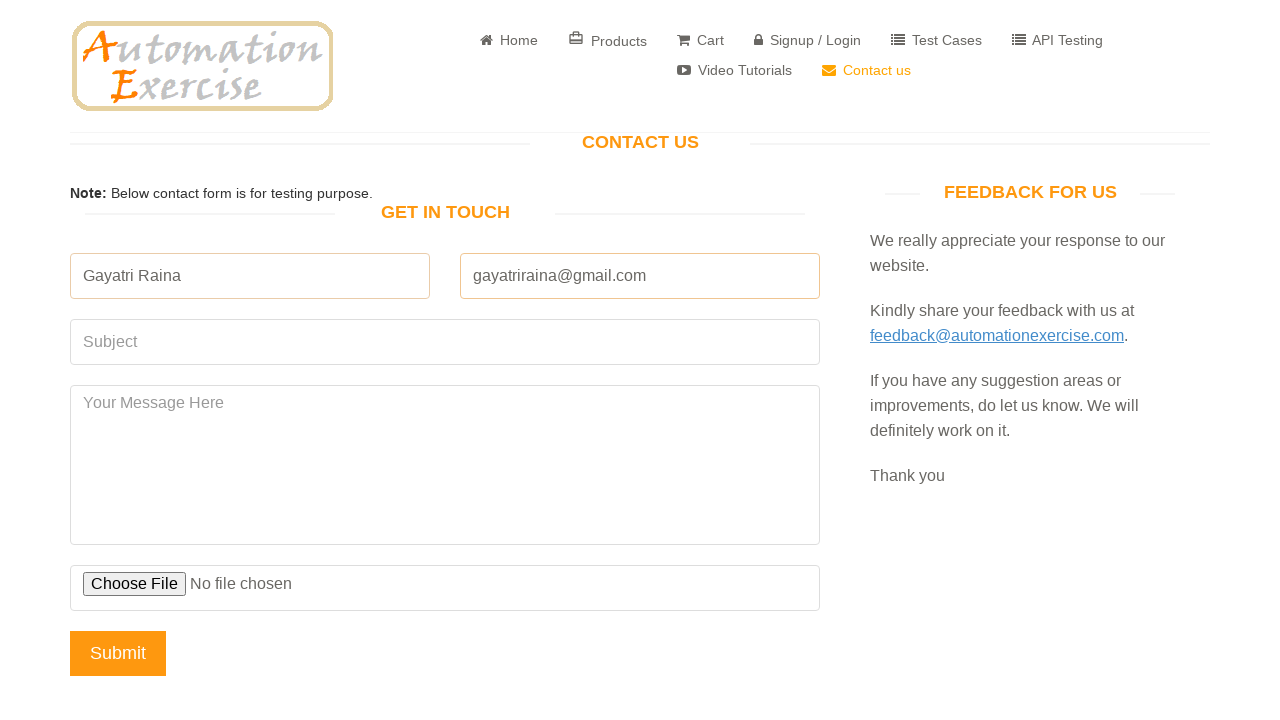

Filled subject field with 'Product Inquiry' on input[data-qa='subject']
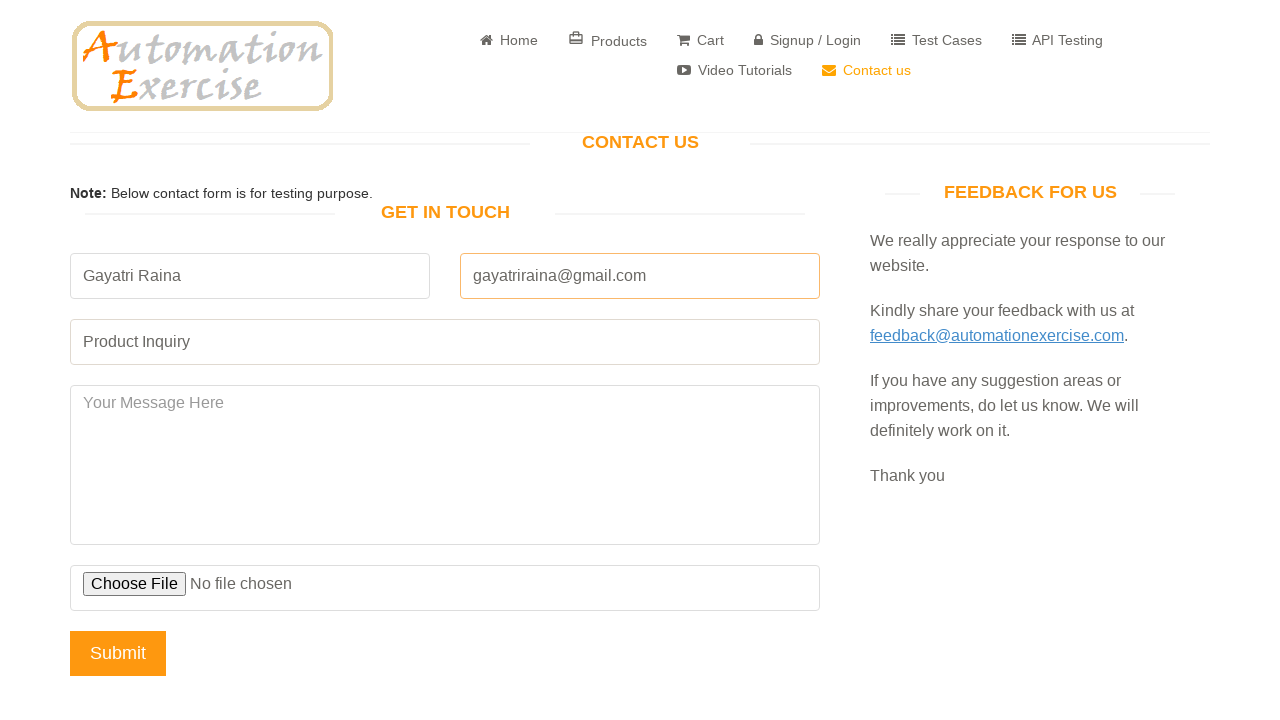

Filled message field with product inquiry text on textarea[data-qa='message']
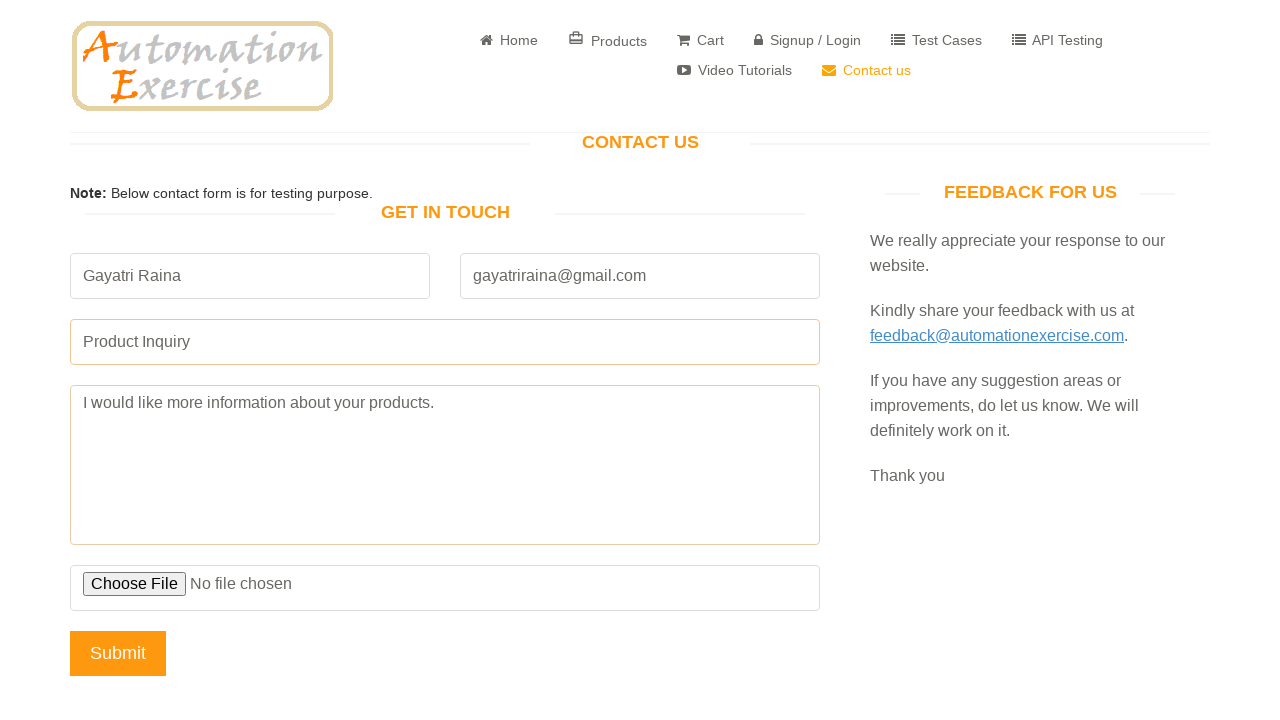

Scrolled down 500px to reveal upload button
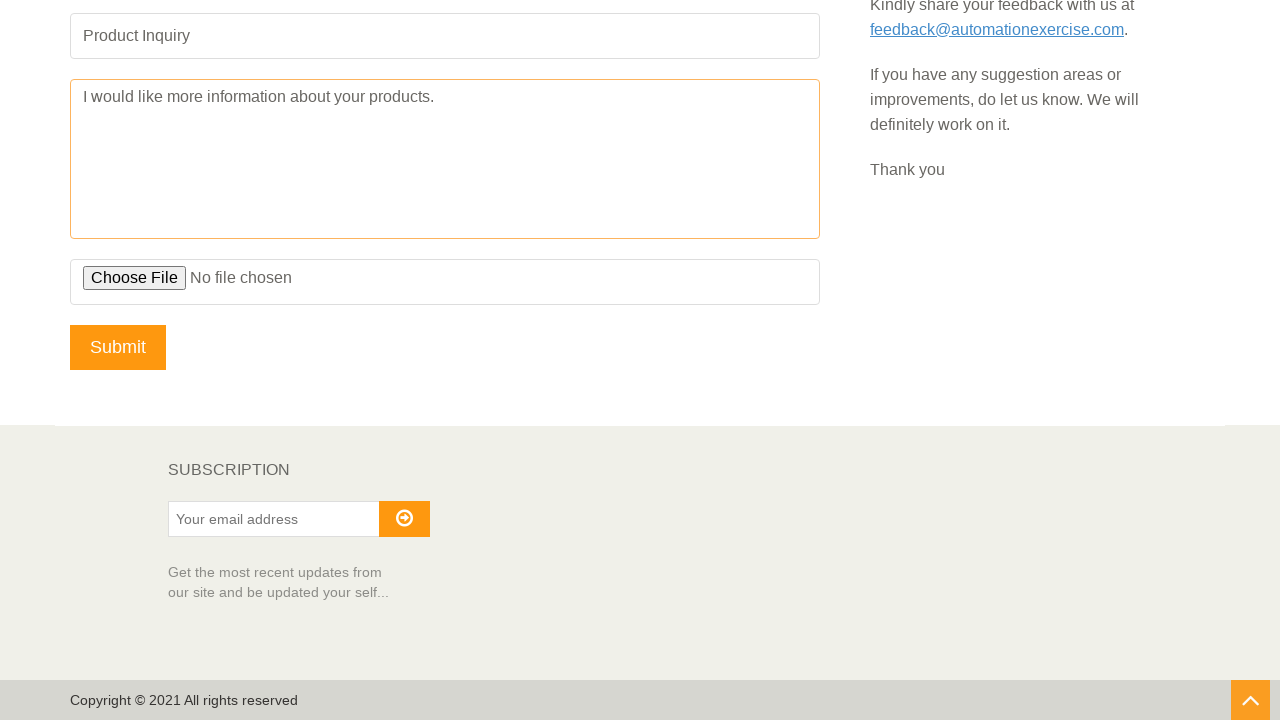

Uploaded test file to the contact form
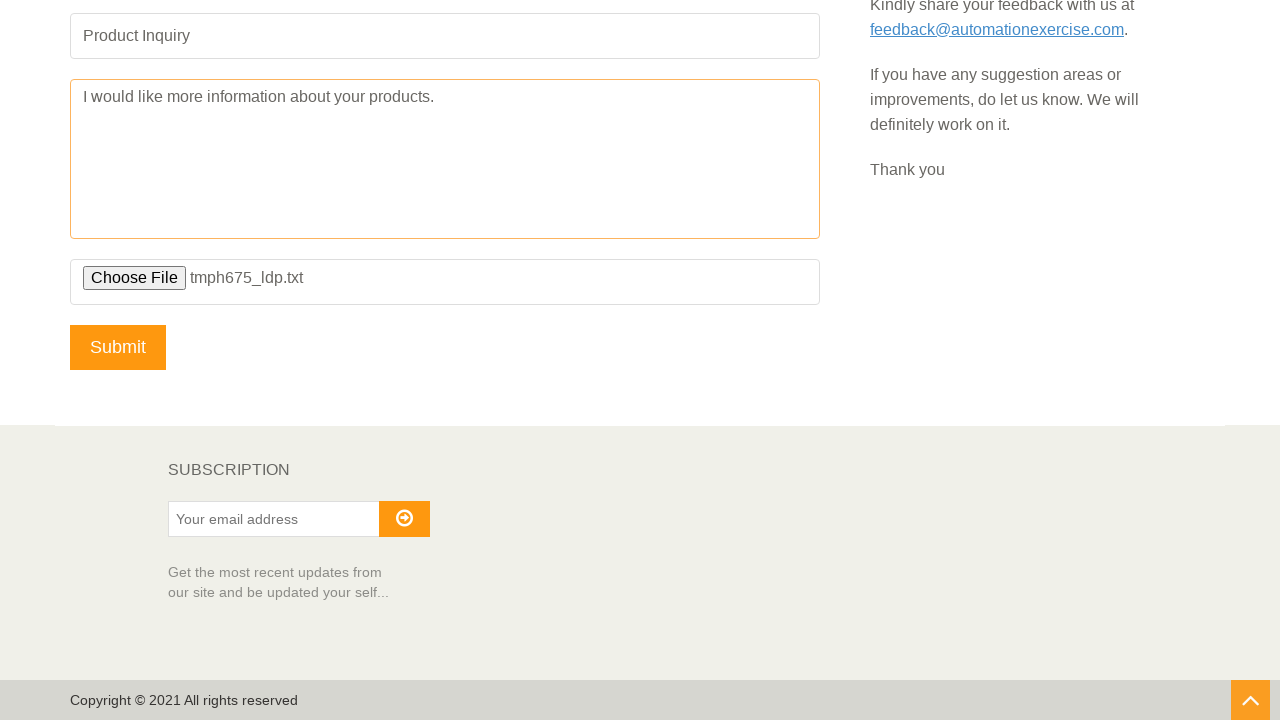

Set up dialog handler to accept any confirmation dialogs
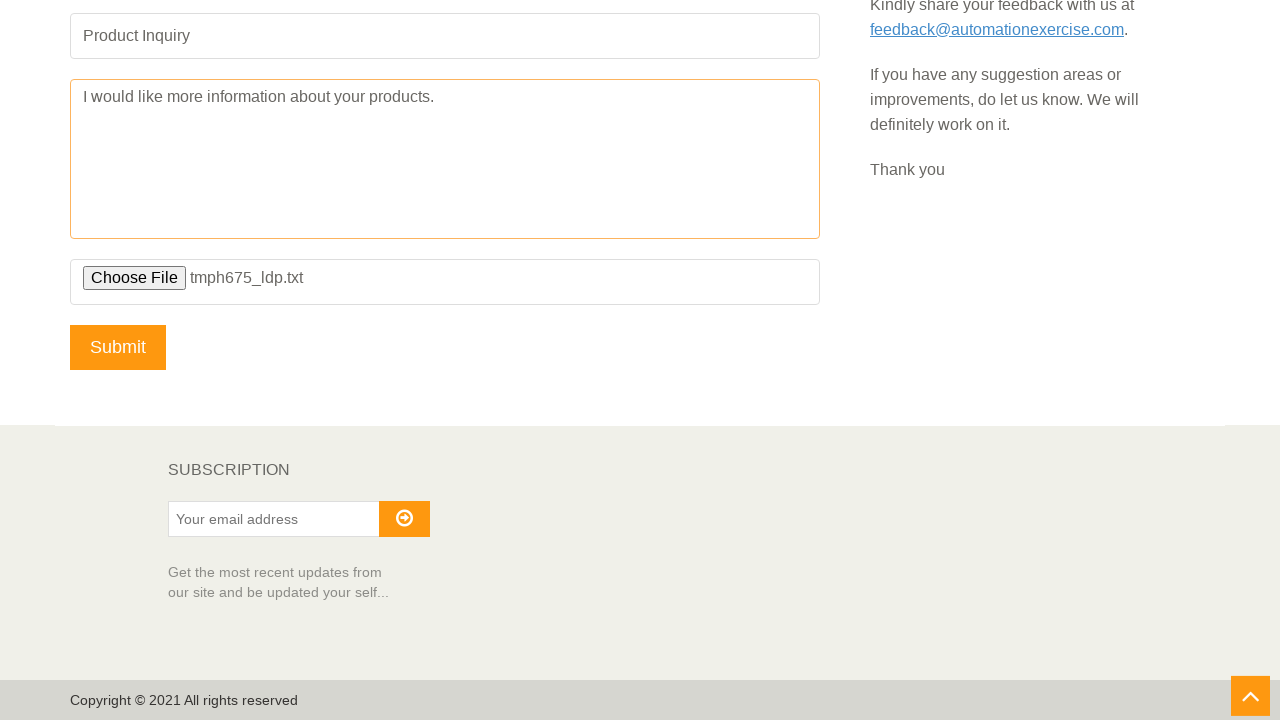

Clicked submit button to send contact form at (118, 347) on input[data-qa='submit-button']
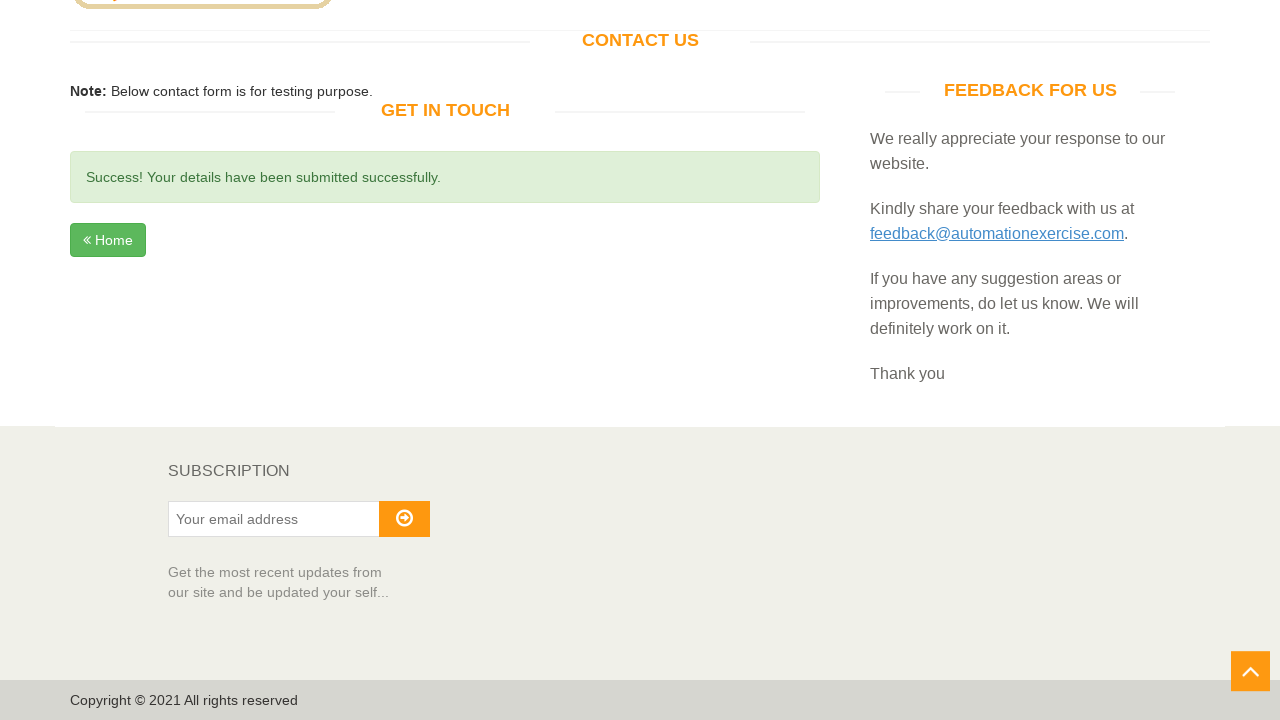

Contact form submitted successfully - success message visible
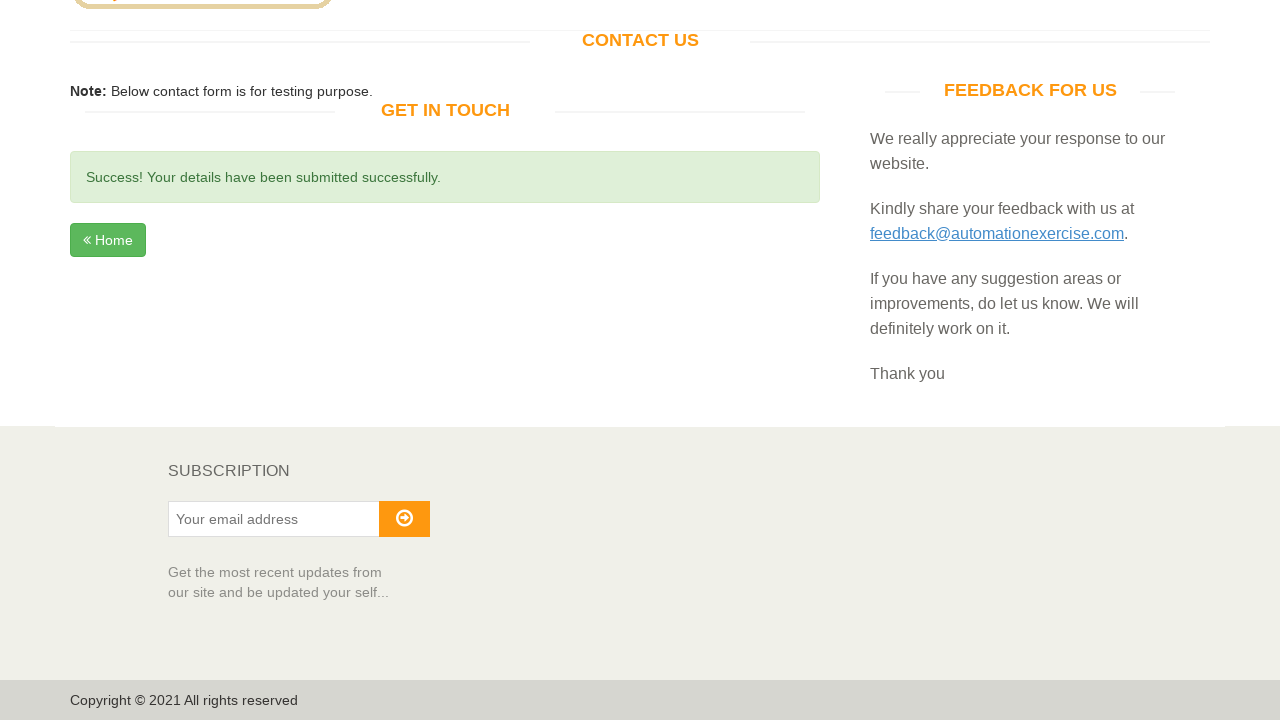

Clicked home button to return to homepage at (108, 240) on a.btn.btn-success
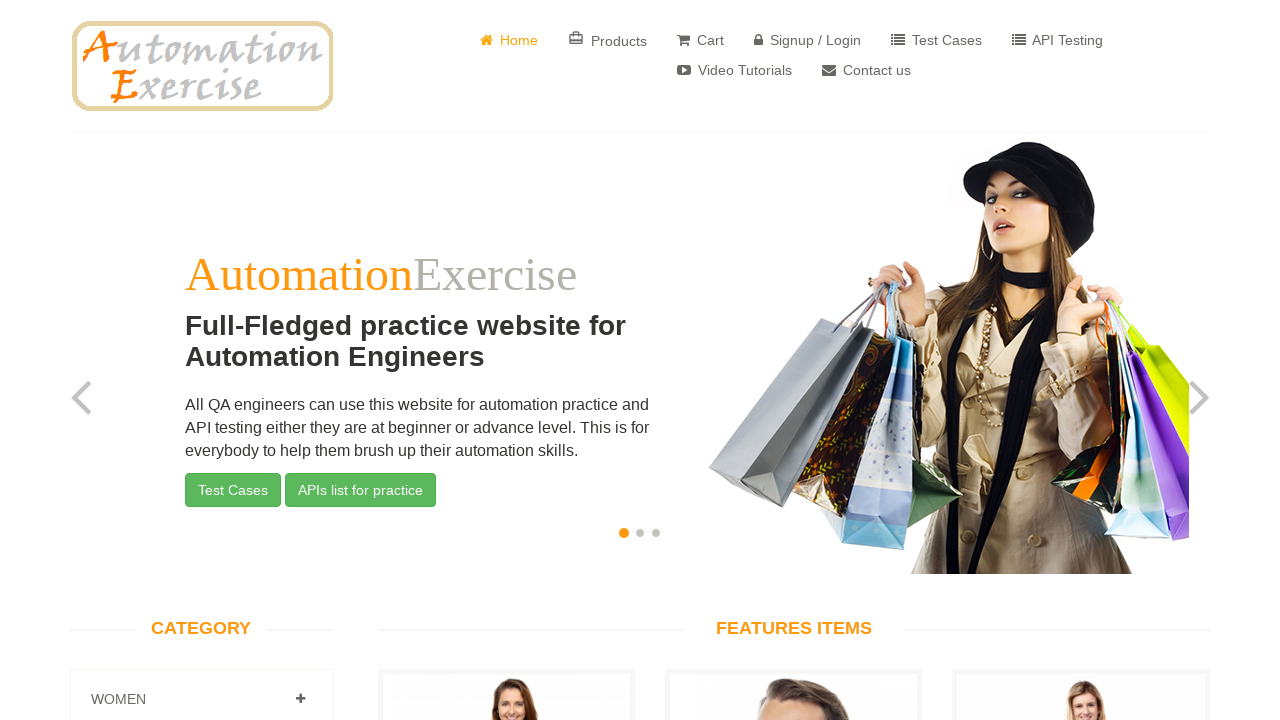

Returned to home page - navigation menu verified
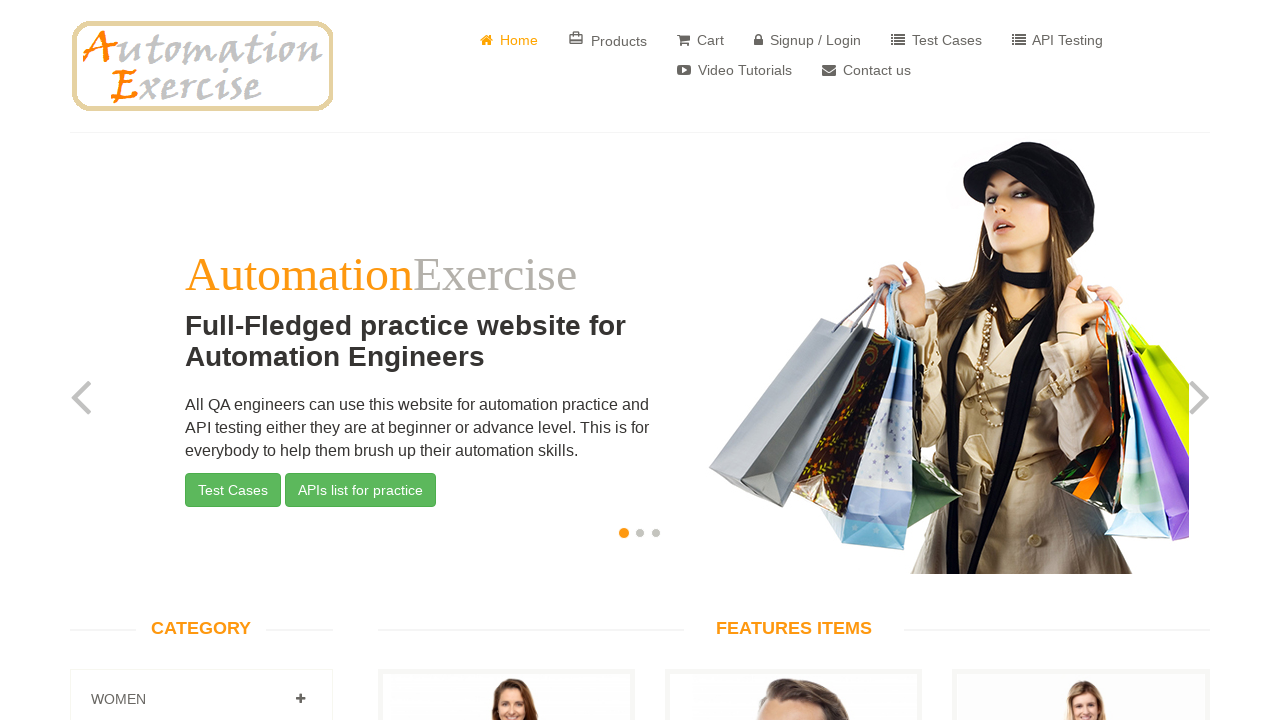

Cleaned up temporary test file
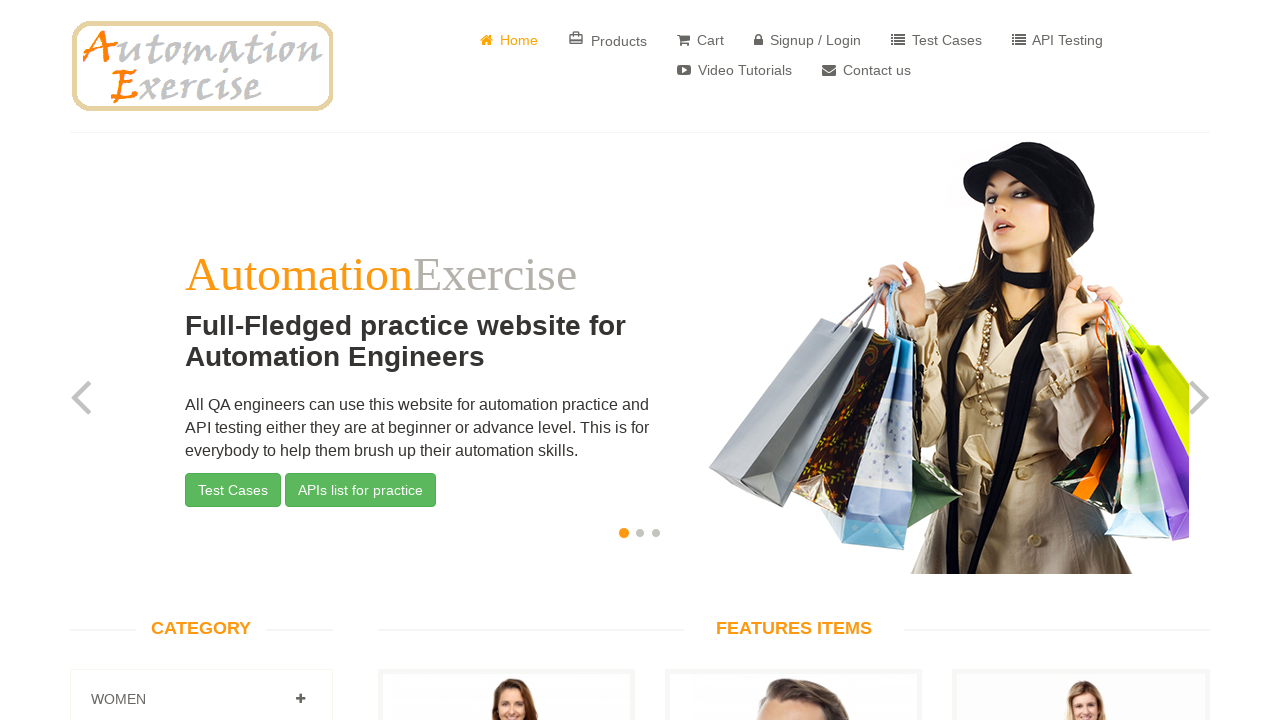

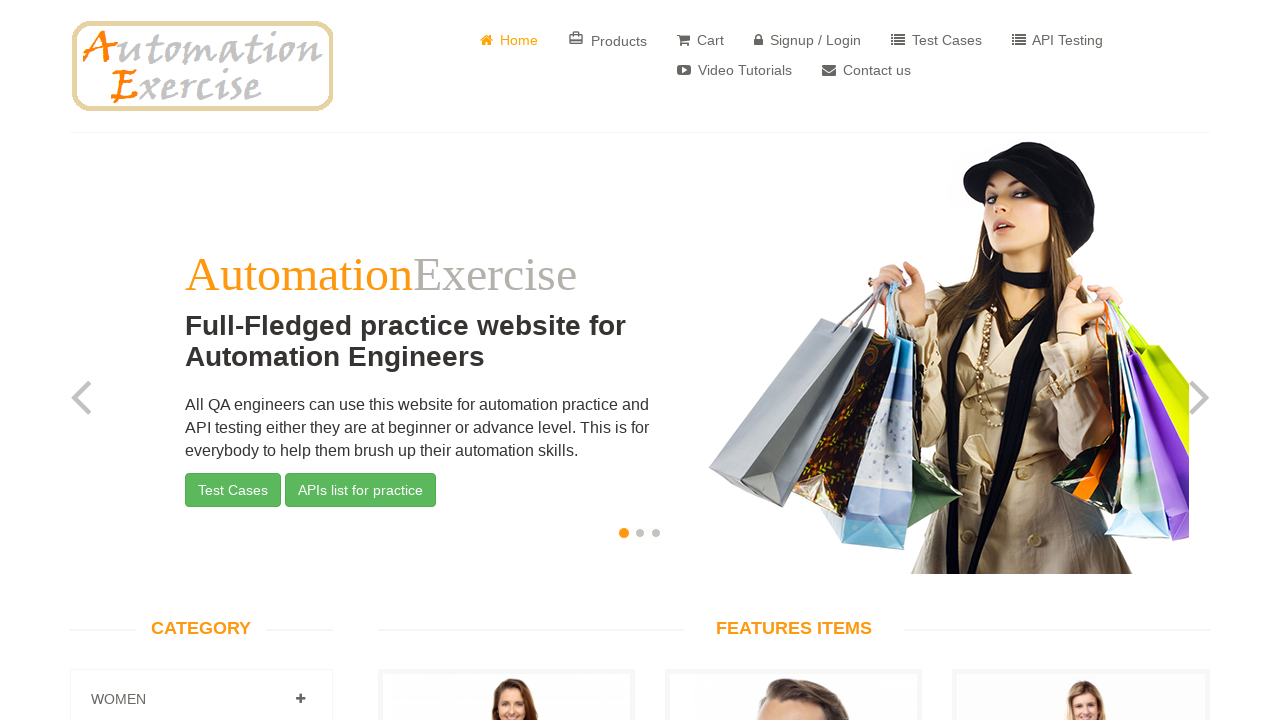